Tests creating a new paste on Pastebin by filling in the text content, selecting an expiration time of 10 minutes, entering a paste name, and submitting the form.

Starting URL: http://pastebin.com

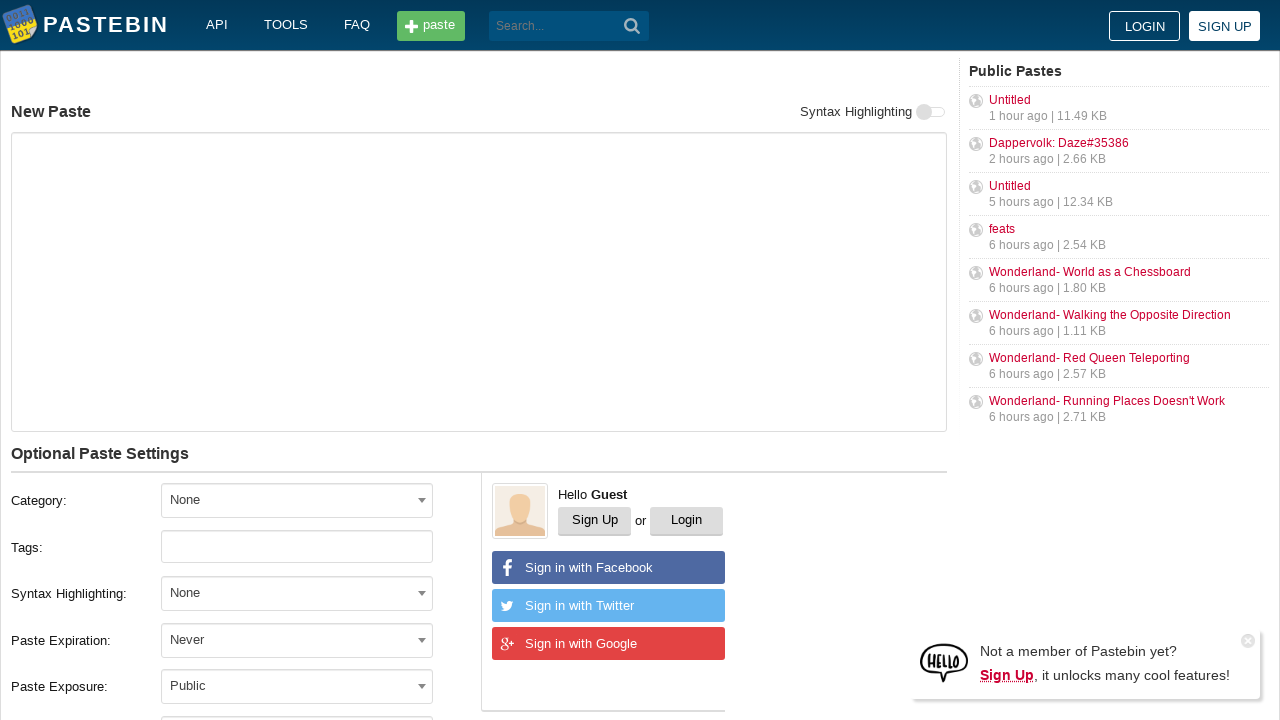

Filled paste text content with 'Hello from WebDriver' on #postform-text
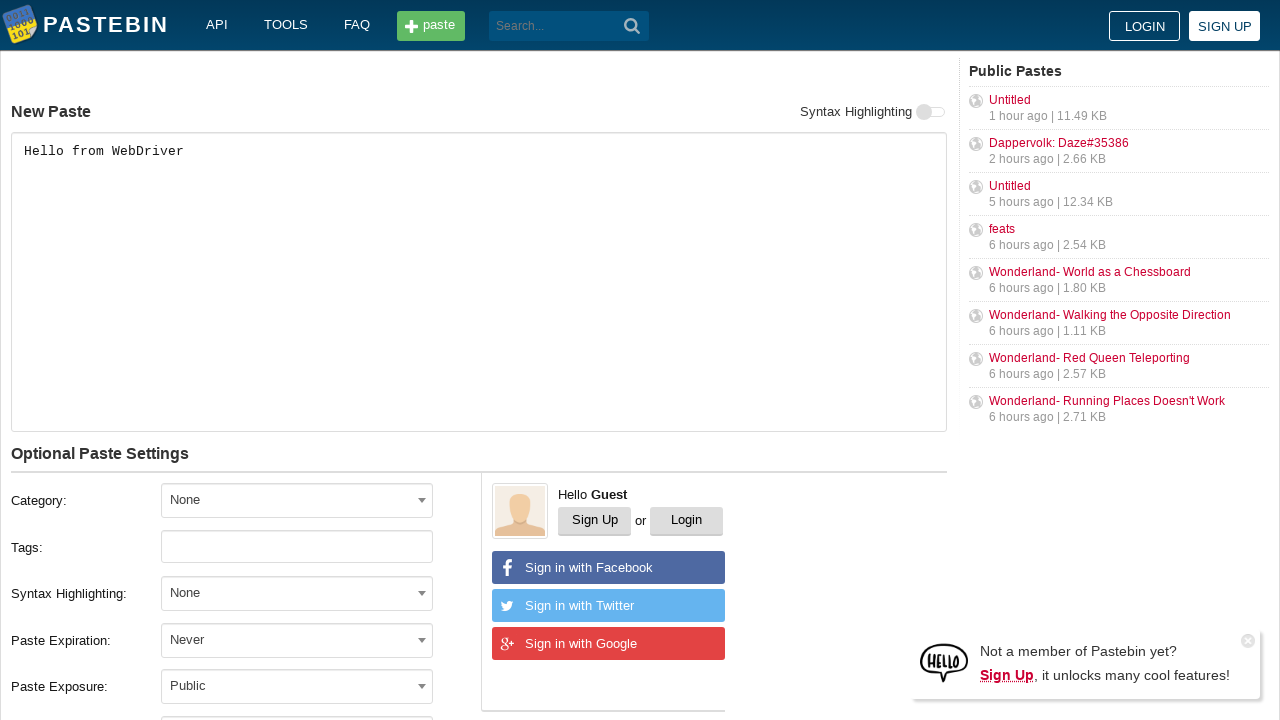

Clicked on the expiration time dropdown at (297, 640) on #select2-postform-expiration-container
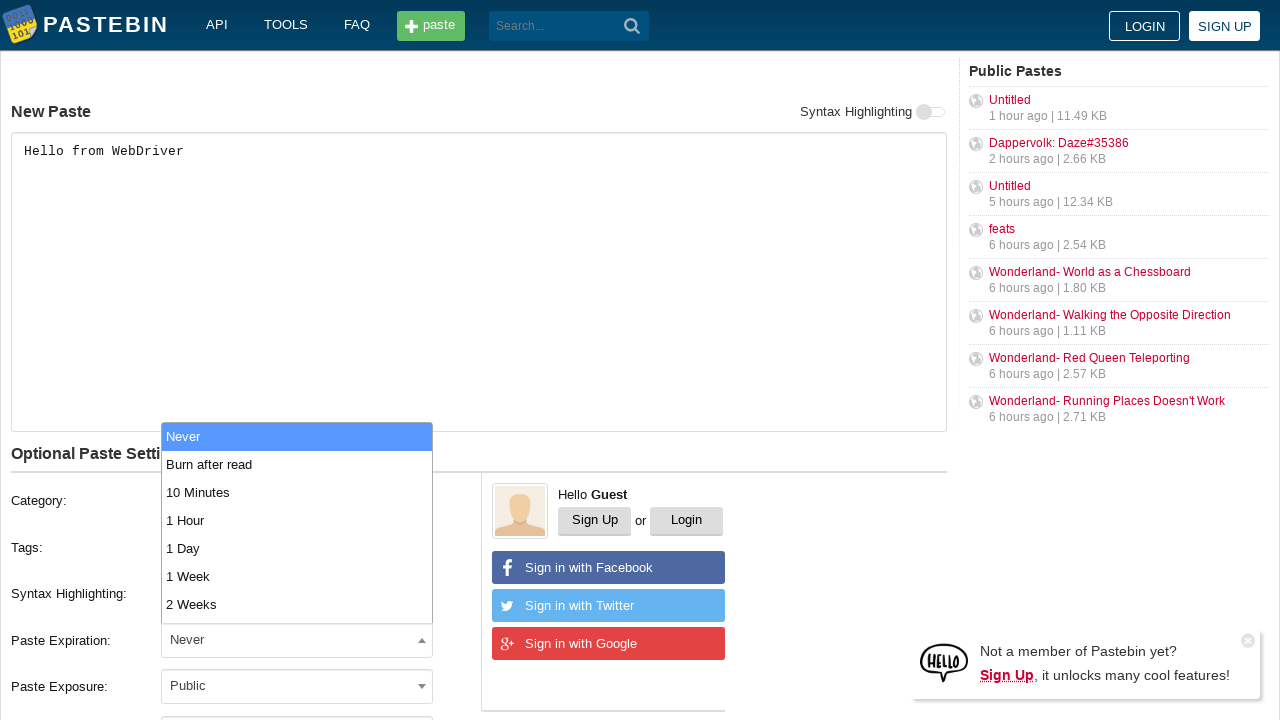

Selected '10 Minutes' from expiration options at (297, 492) on xpath=//li[text()='10 Minutes']
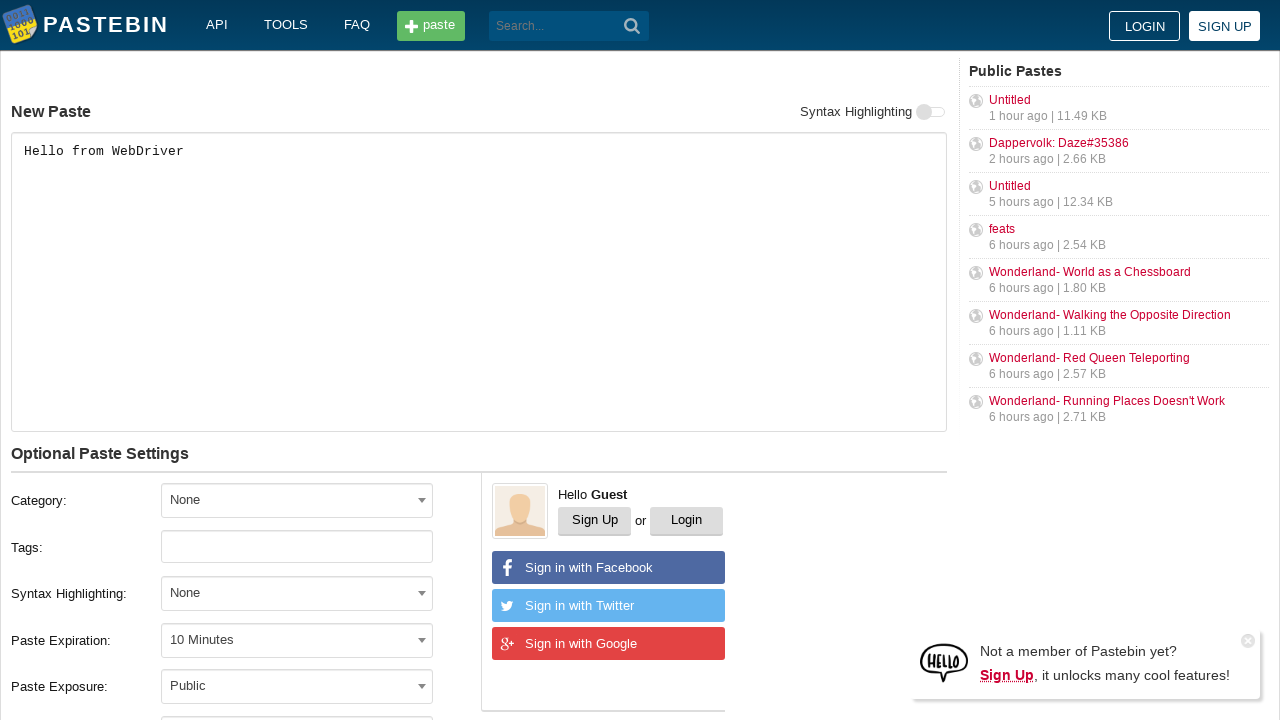

Filled paste name with 'helloweb' on #postform-name
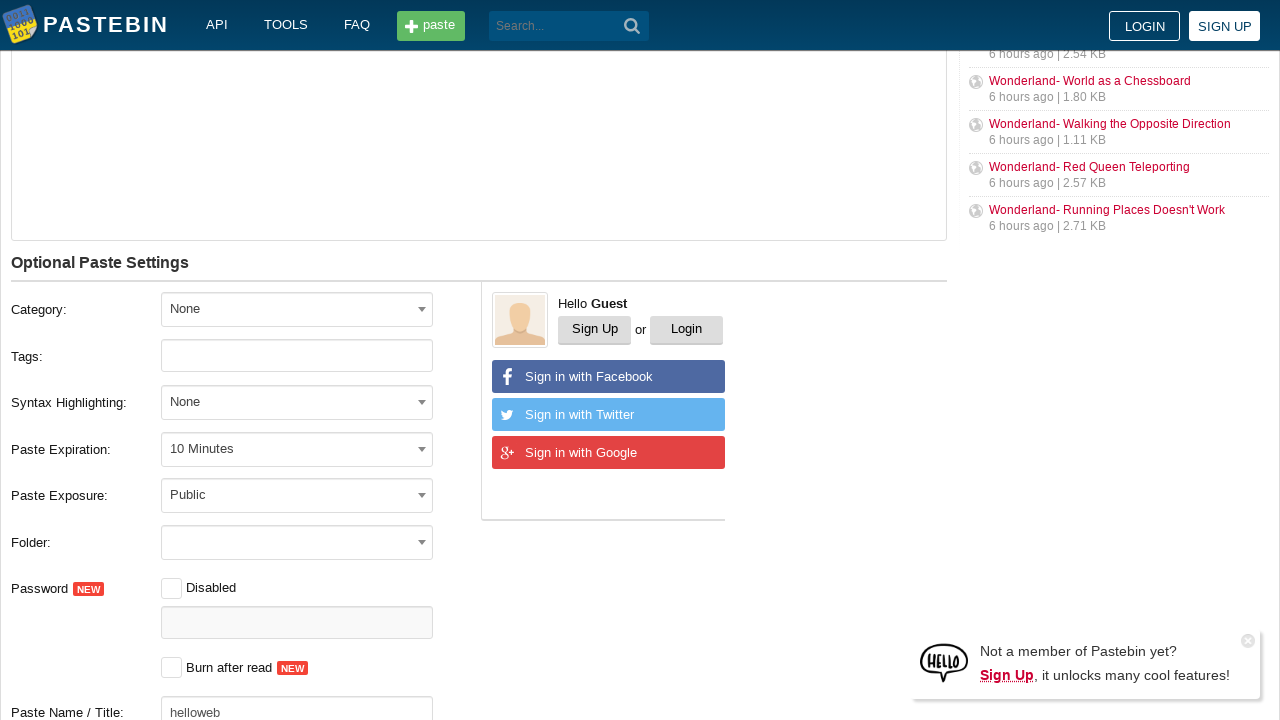

Clicked submit button to create the paste at (240, 400) on button.btn.-big
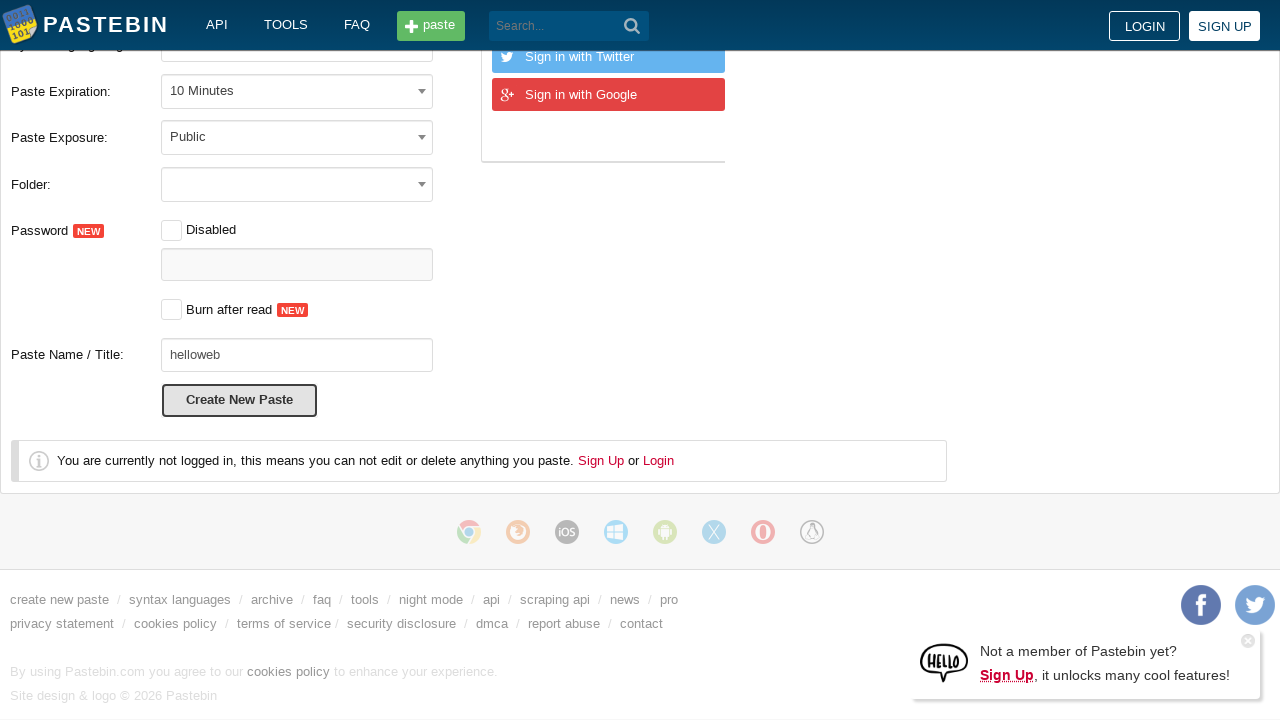

Page loaded after paste submission (networkidle state reached)
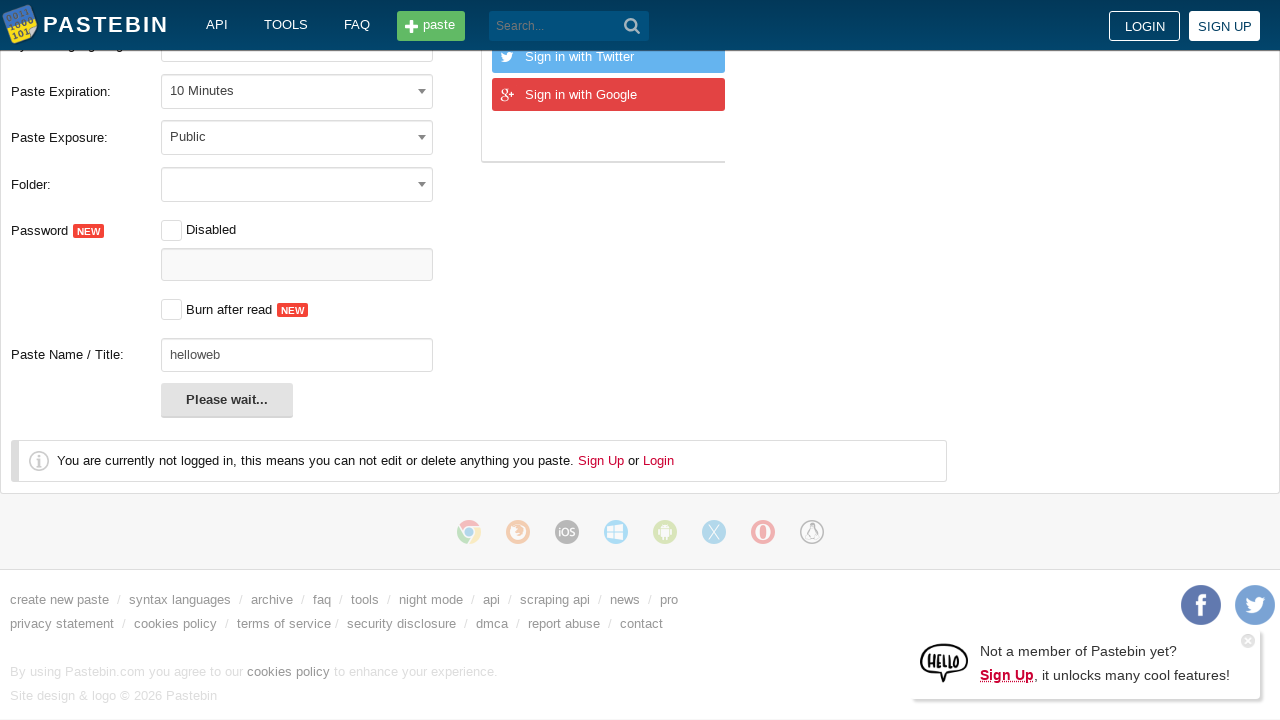

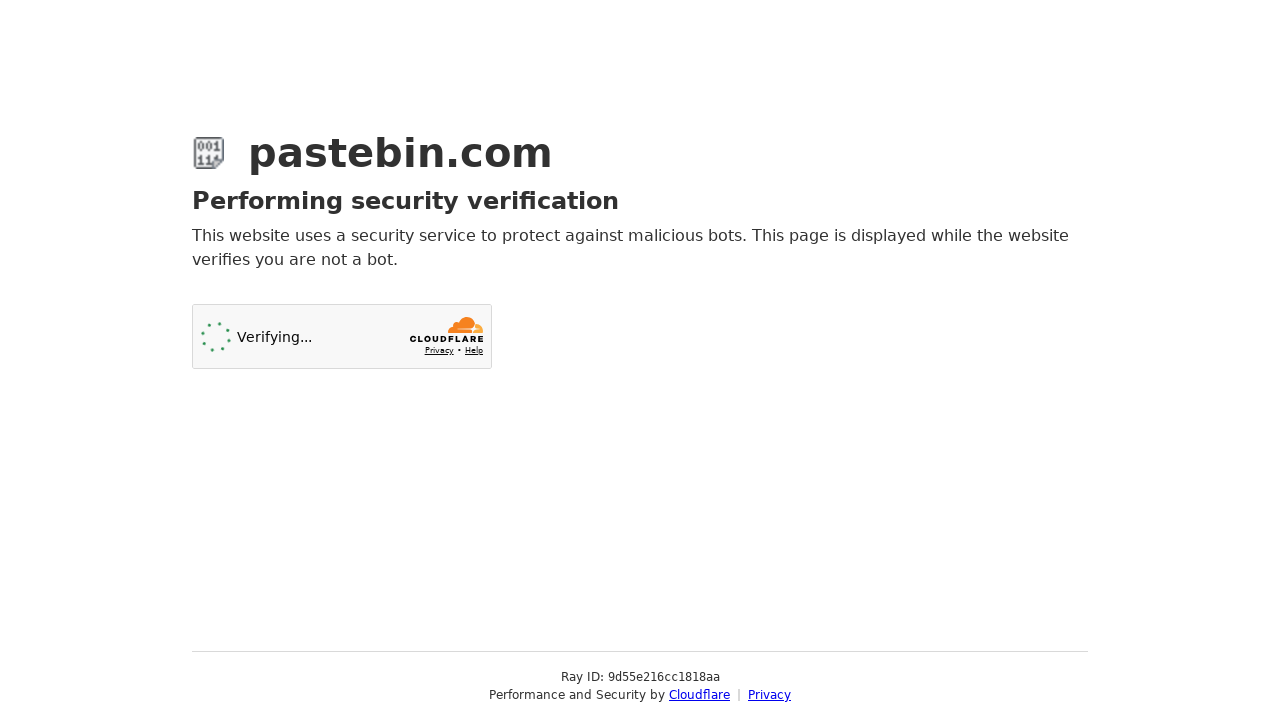